Tests basic navigation by visiting two websites (AXA Investment Managers and OpenMRS demo) and verifying they load by checking page titles.

Starting URL: http://www.axa-im.com

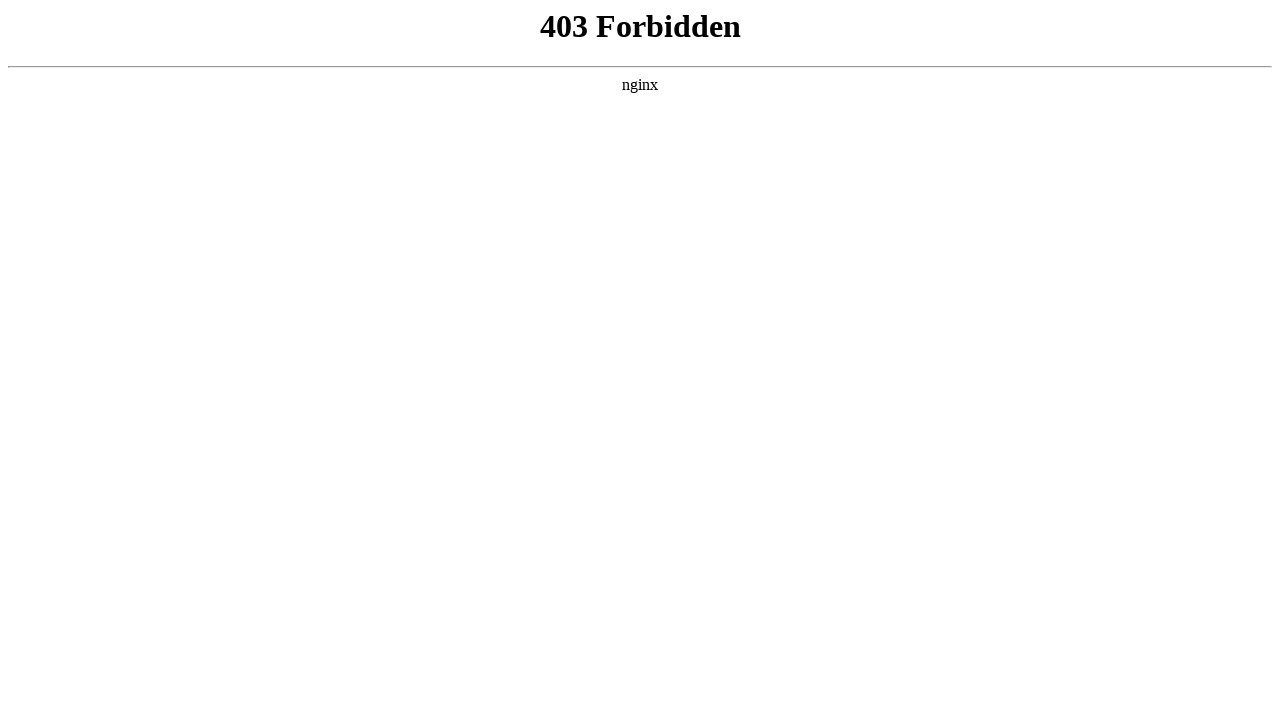

Waited for AXA Investment Managers page to fully load (DOM content loaded)
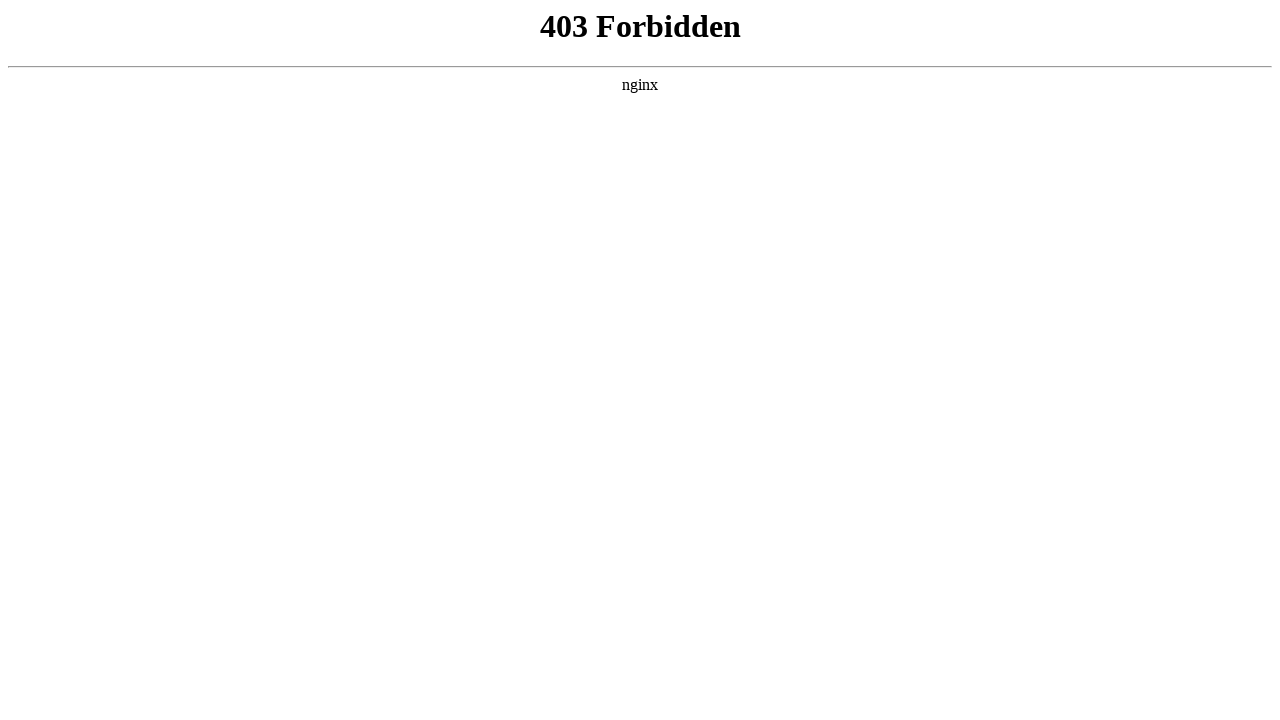

Verified page title: 403 Forbidden
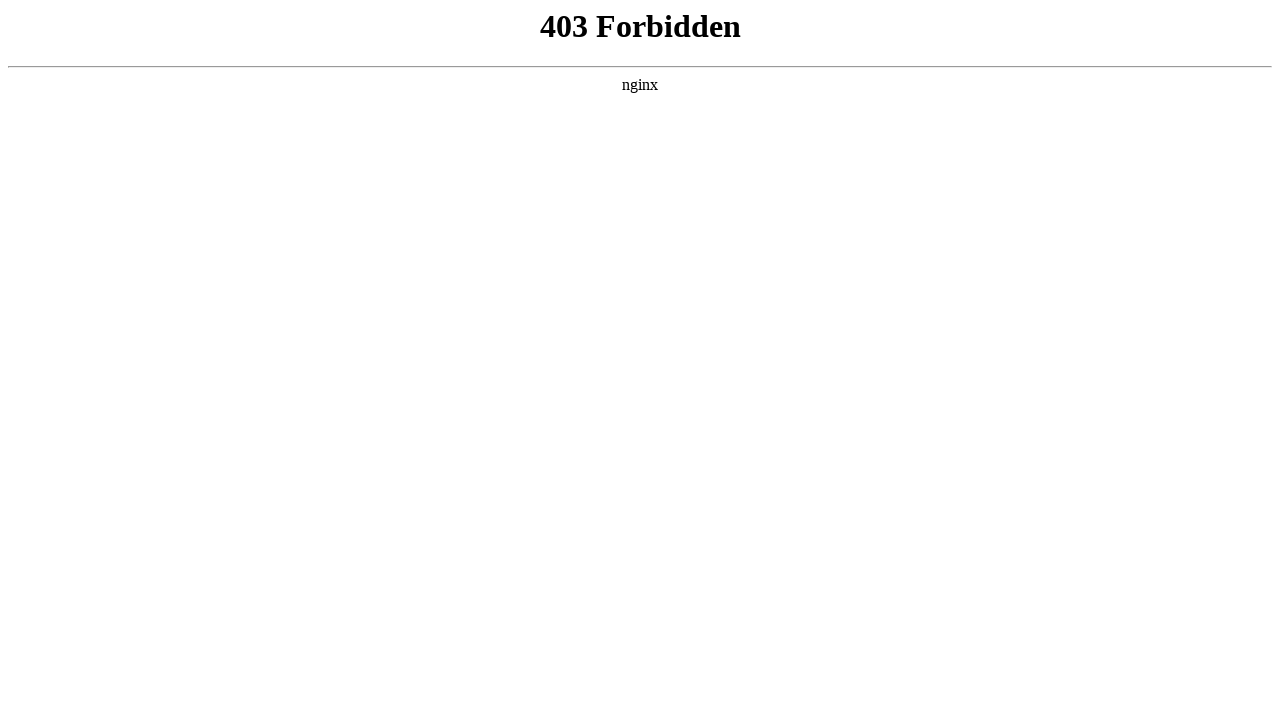

Navigated to OpenMRS demo login page
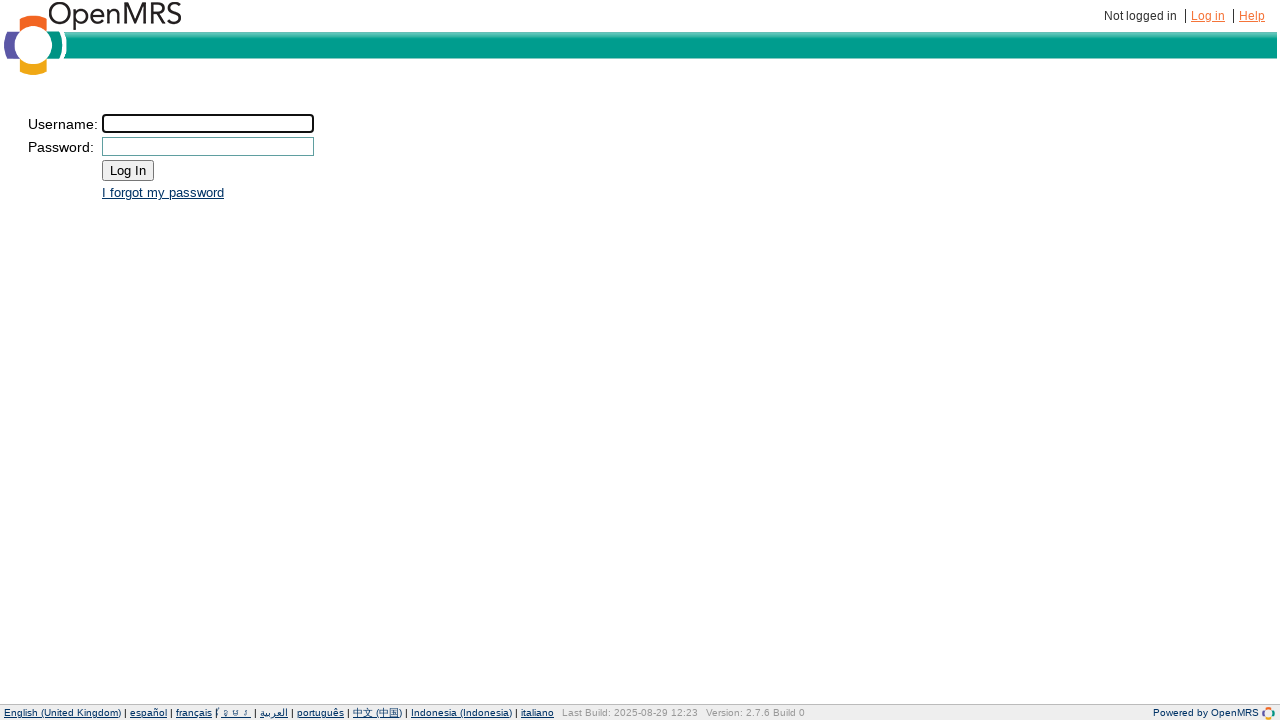

Waited for OpenMRS demo page to fully load (DOM content loaded)
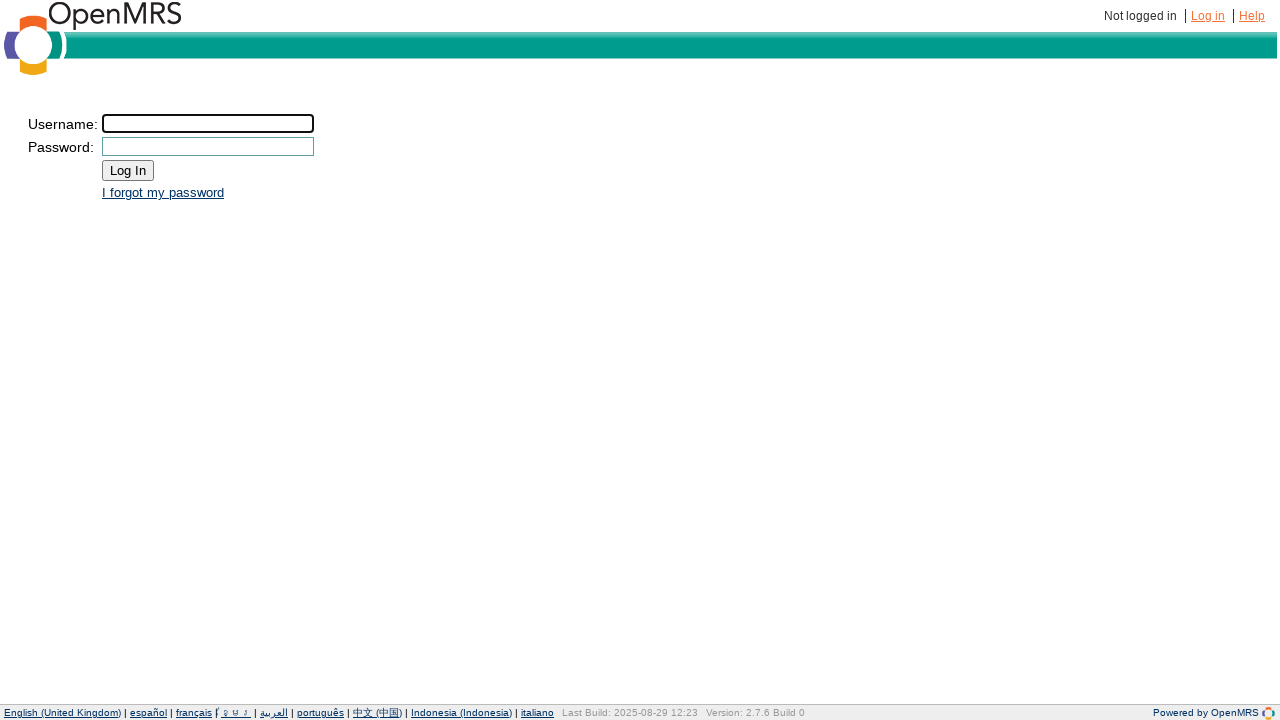

Verified OpenMRS page title: OpenMRS - Login
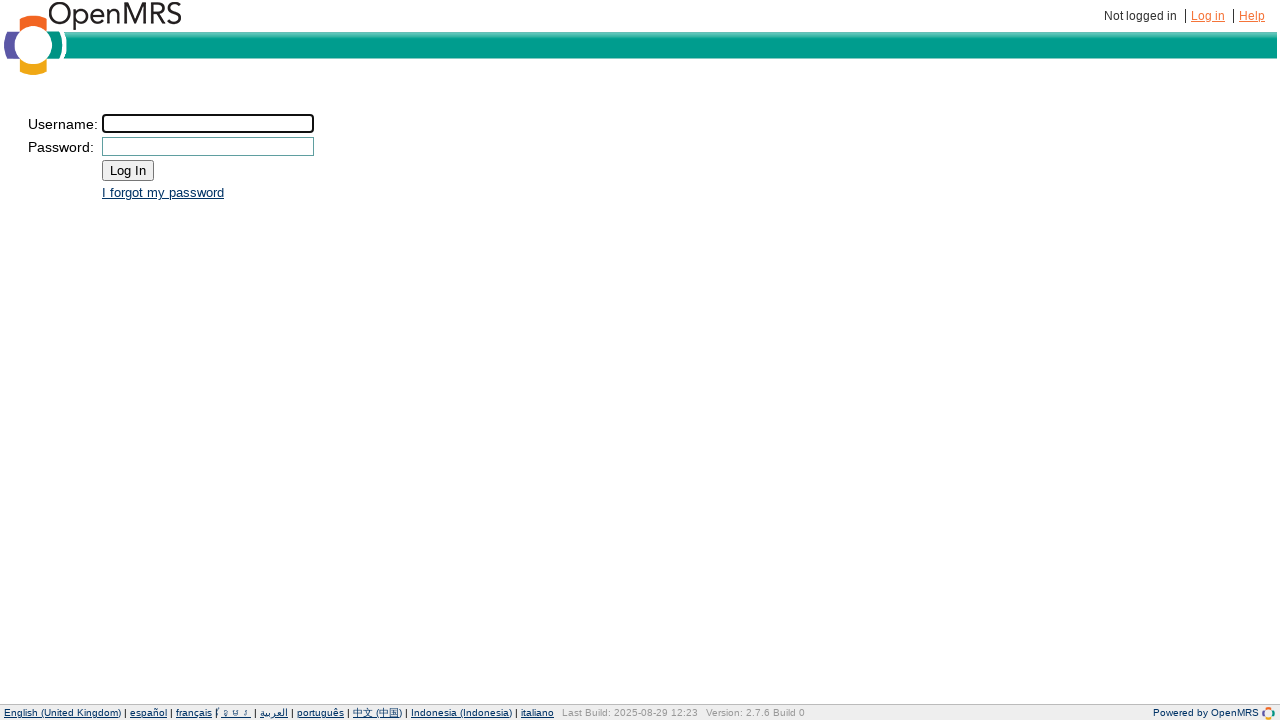

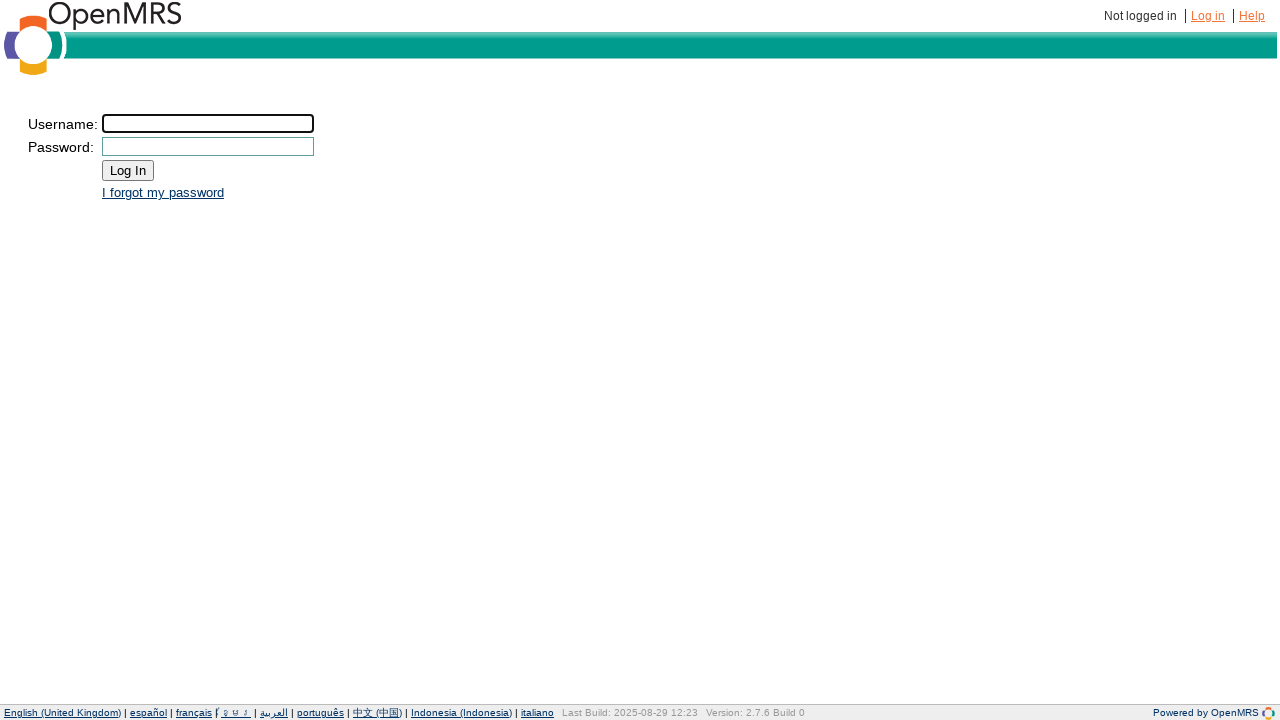